Tests that the QR code manager correctly updates when using browser back and forward navigation buttons.

Starting URL: https://ccri-cyberknights.github.io/page#/home

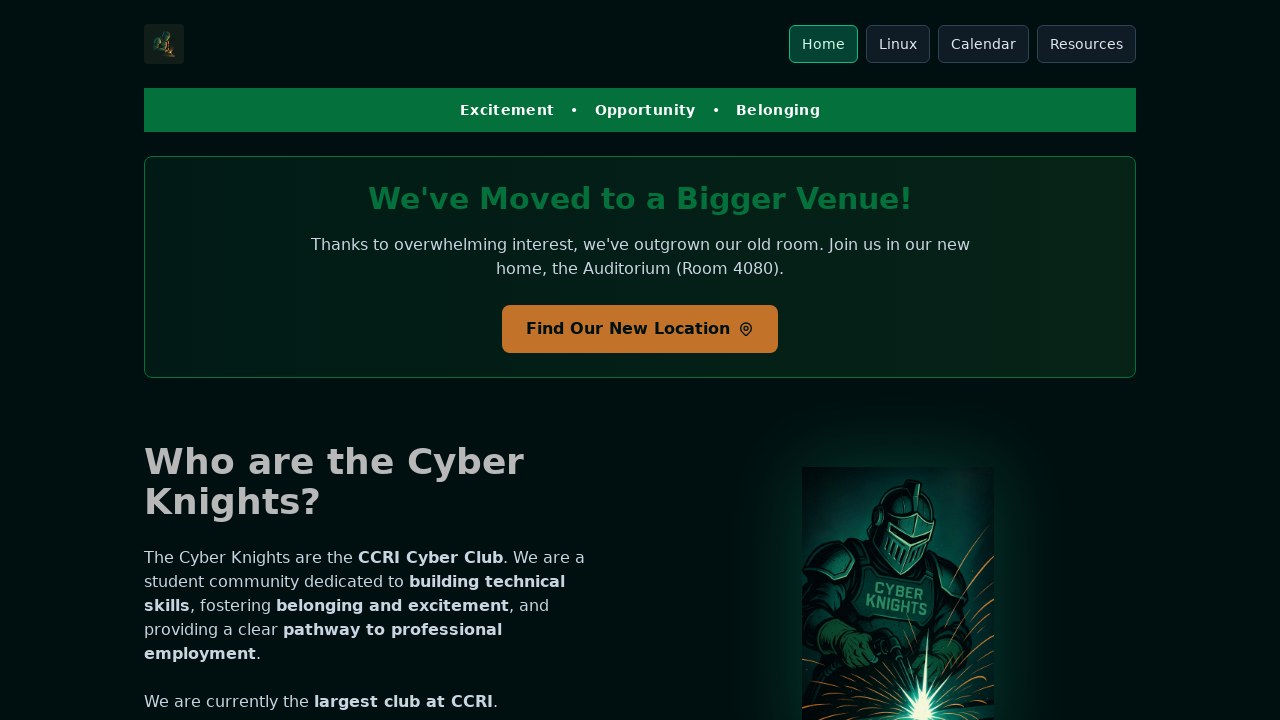

Page fully loaded with networkidle state
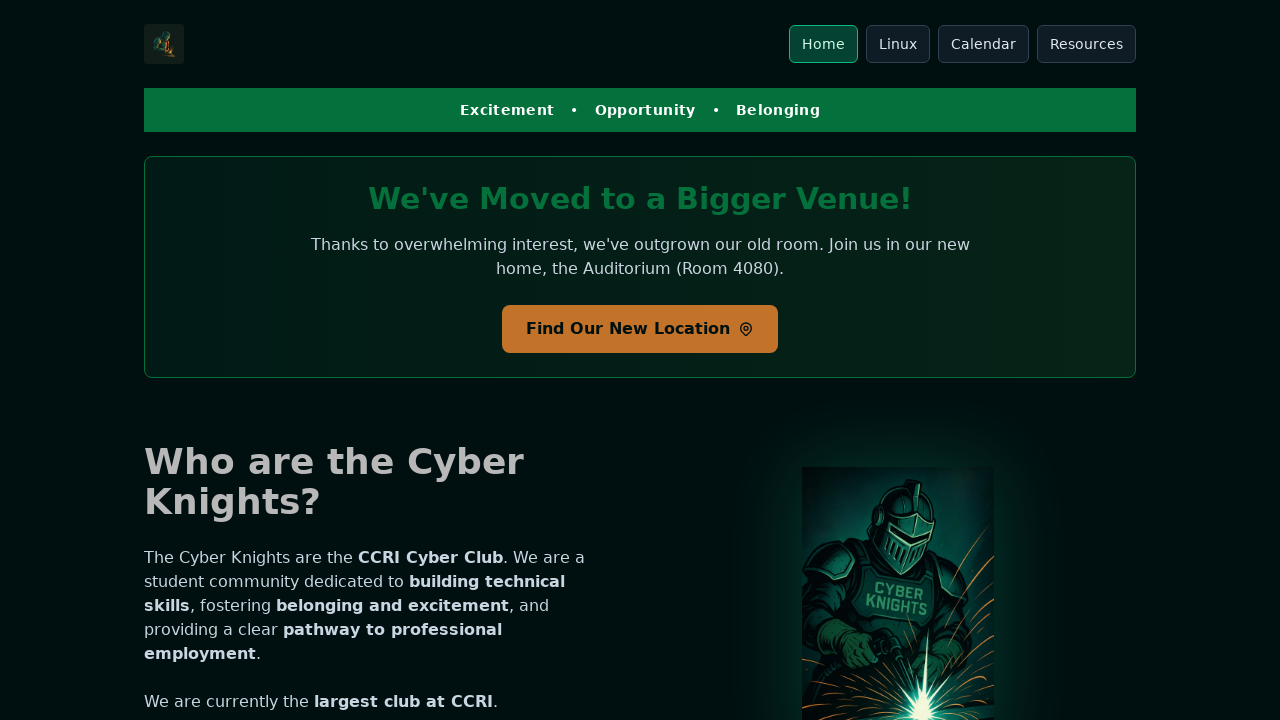

QR code manager initialized and URL property available
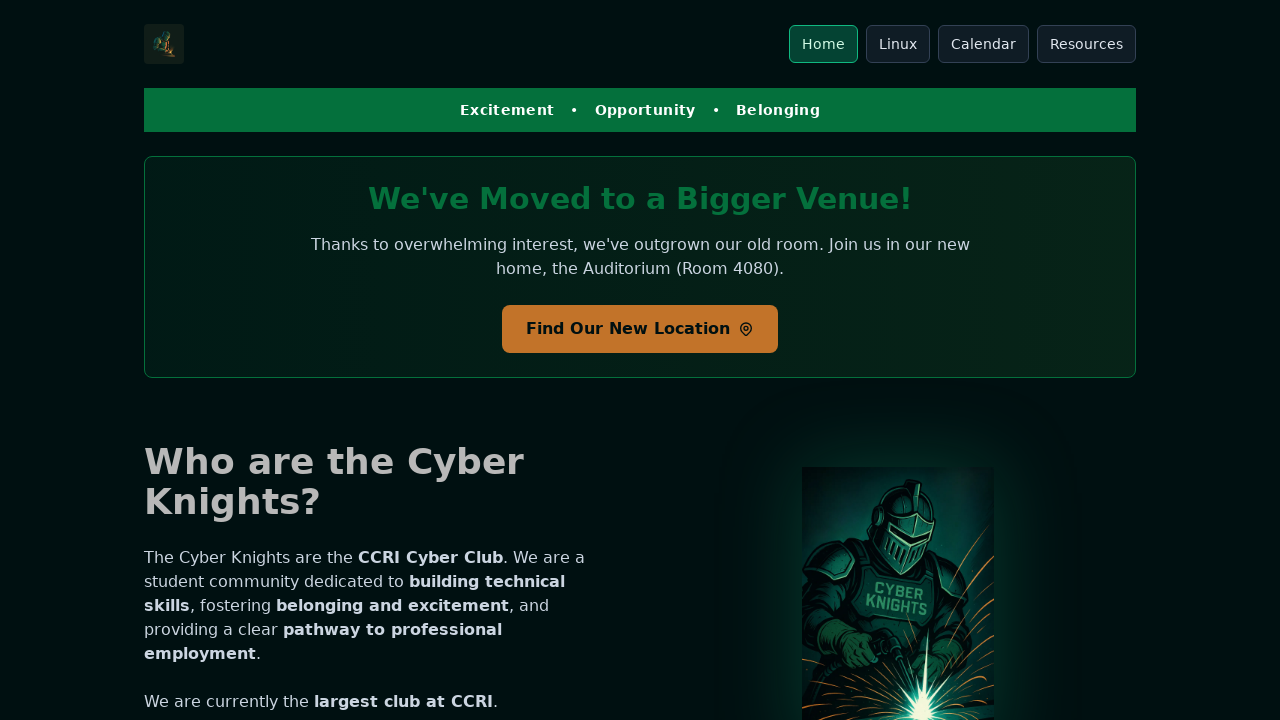

Navigated to Linux cheatsheet 3 page
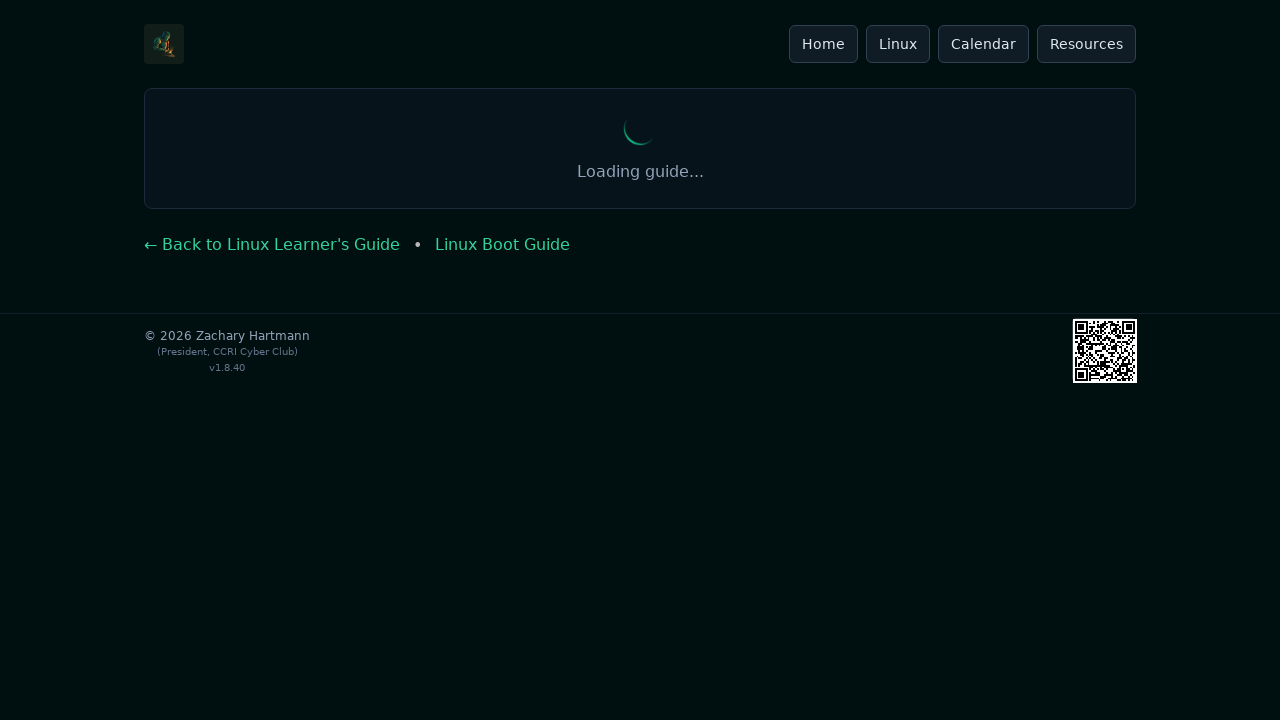

Waited 200ms for page to settle after cheatsheet 3 navigation
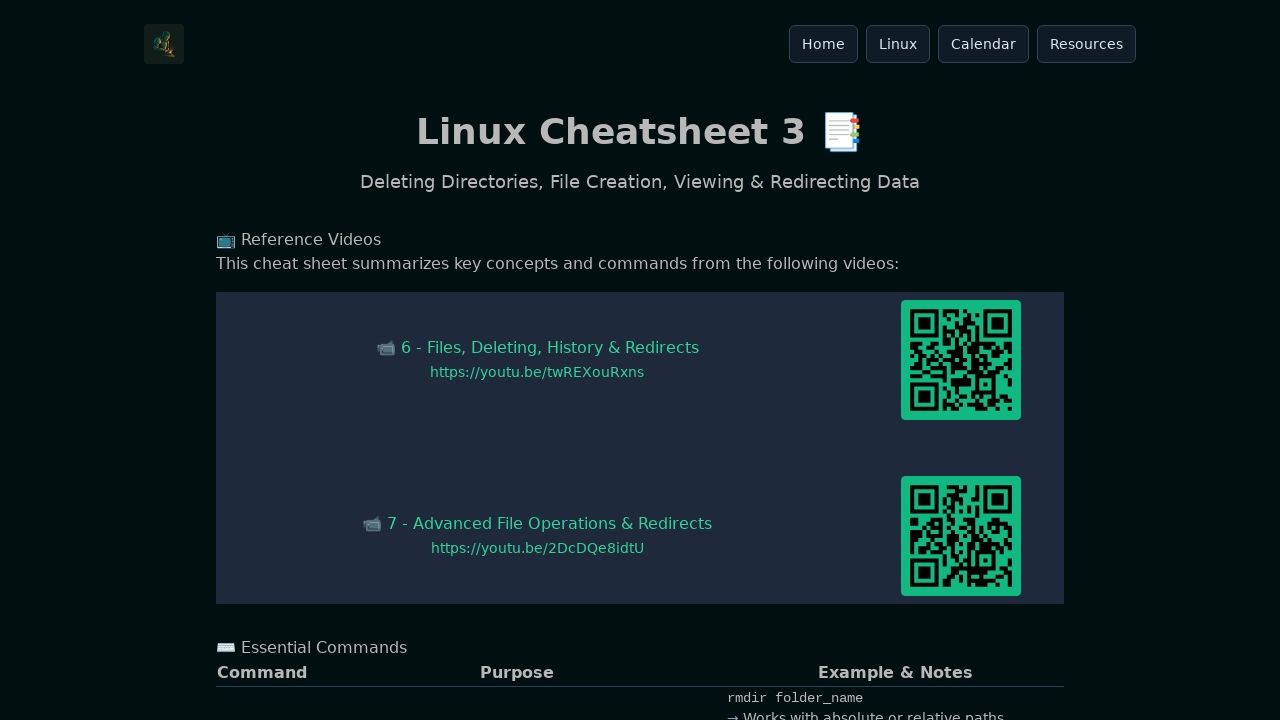

Navigated to resources page
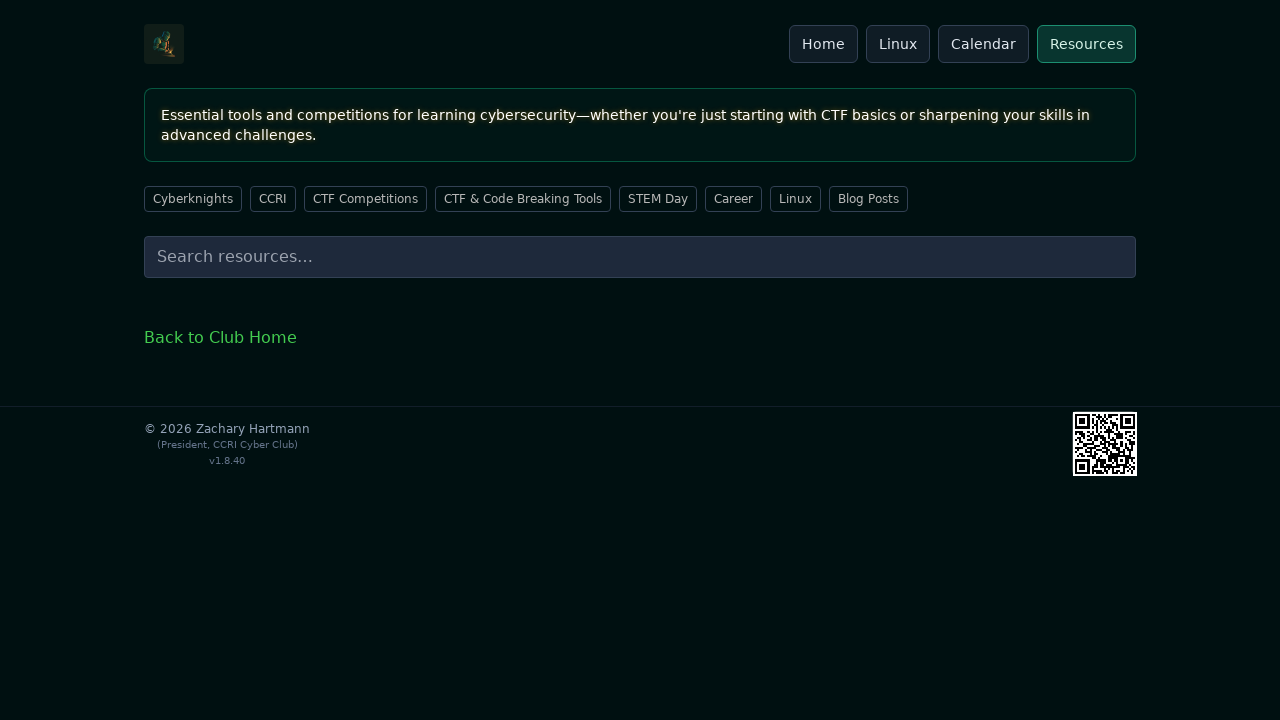

Waited 200ms for page to settle after resources navigation
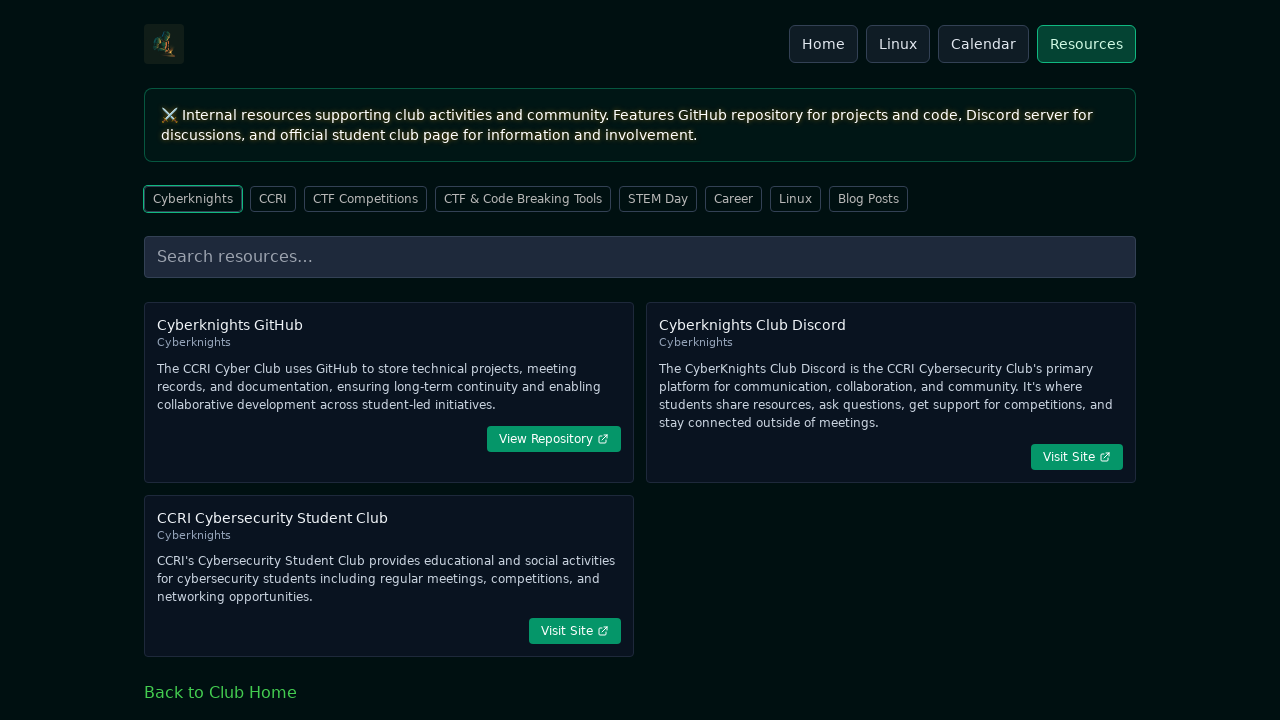

Clicked browser back button to return to Linux cheatsheet 3
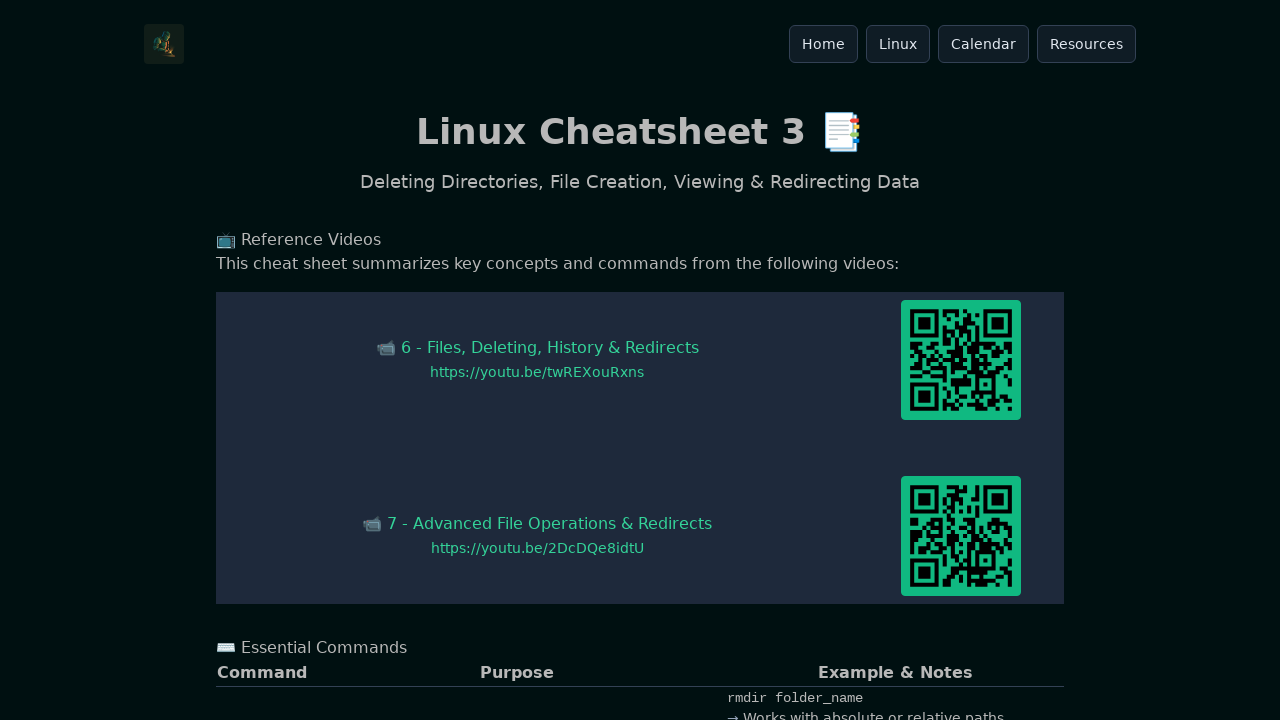

Waited 200ms after back navigation for QR code manager to update
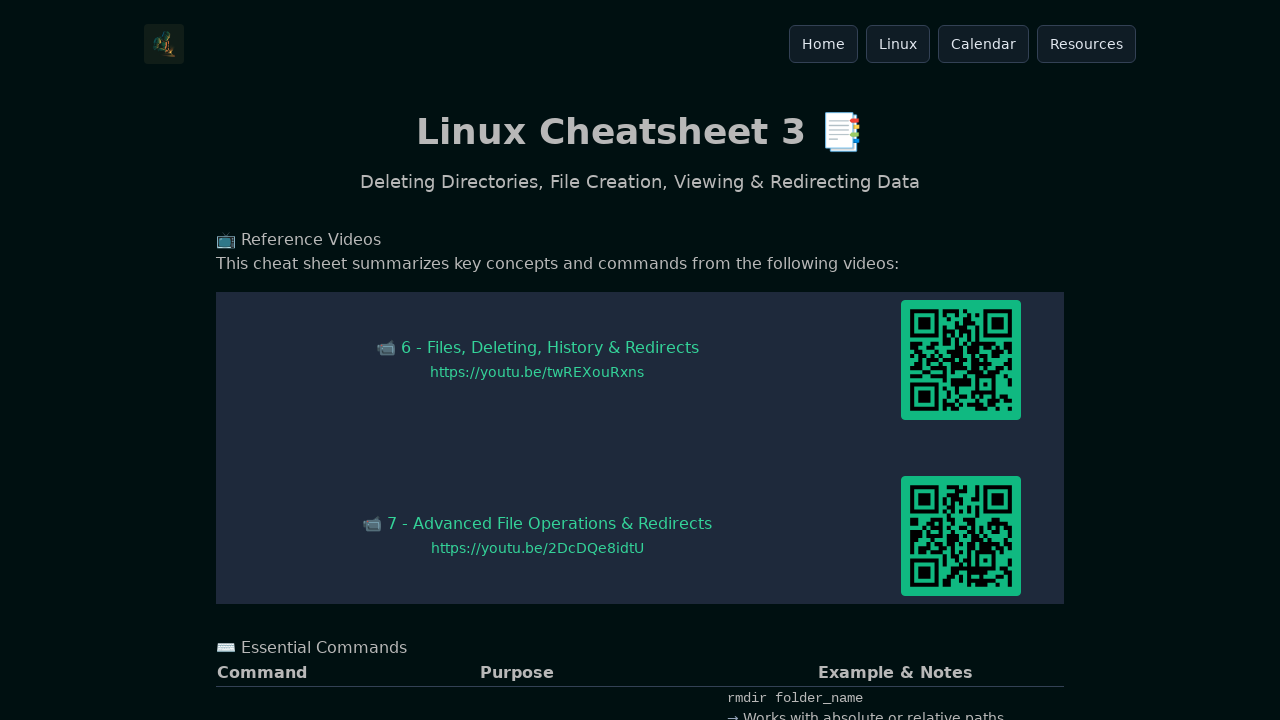

Clicked browser forward button to return to resources page
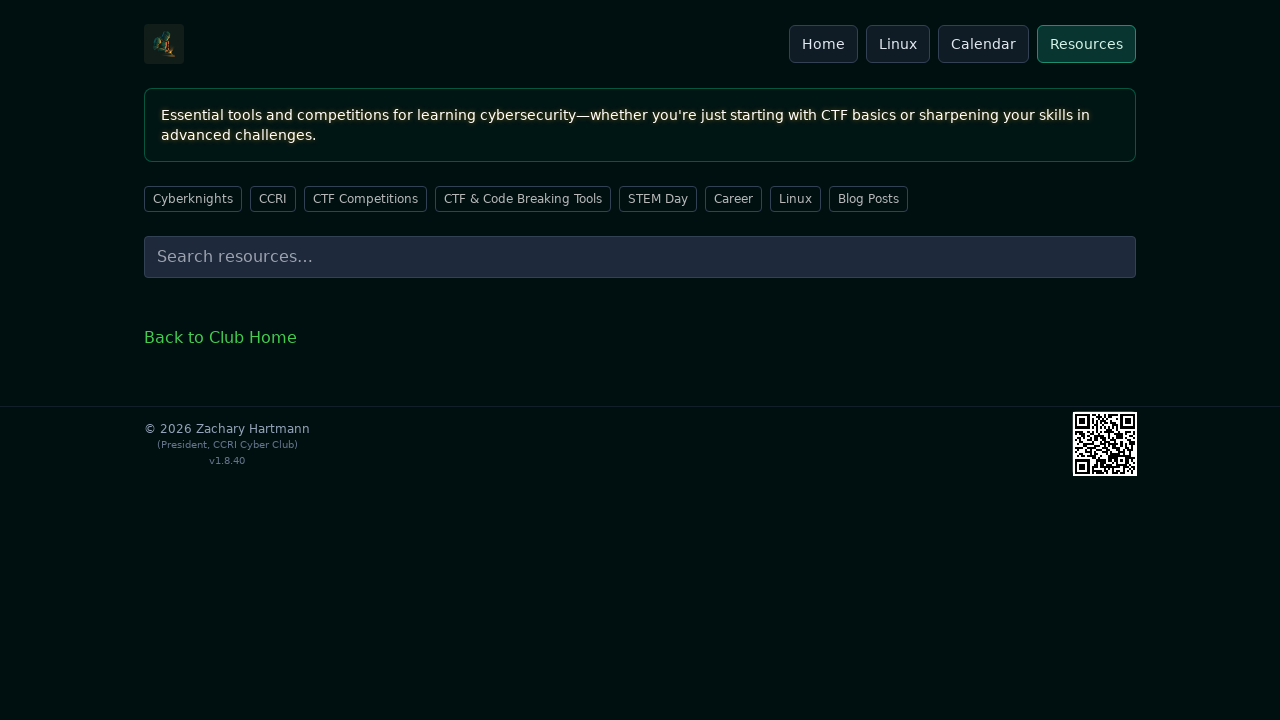

Waited 200ms after forward navigation for QR code manager to update
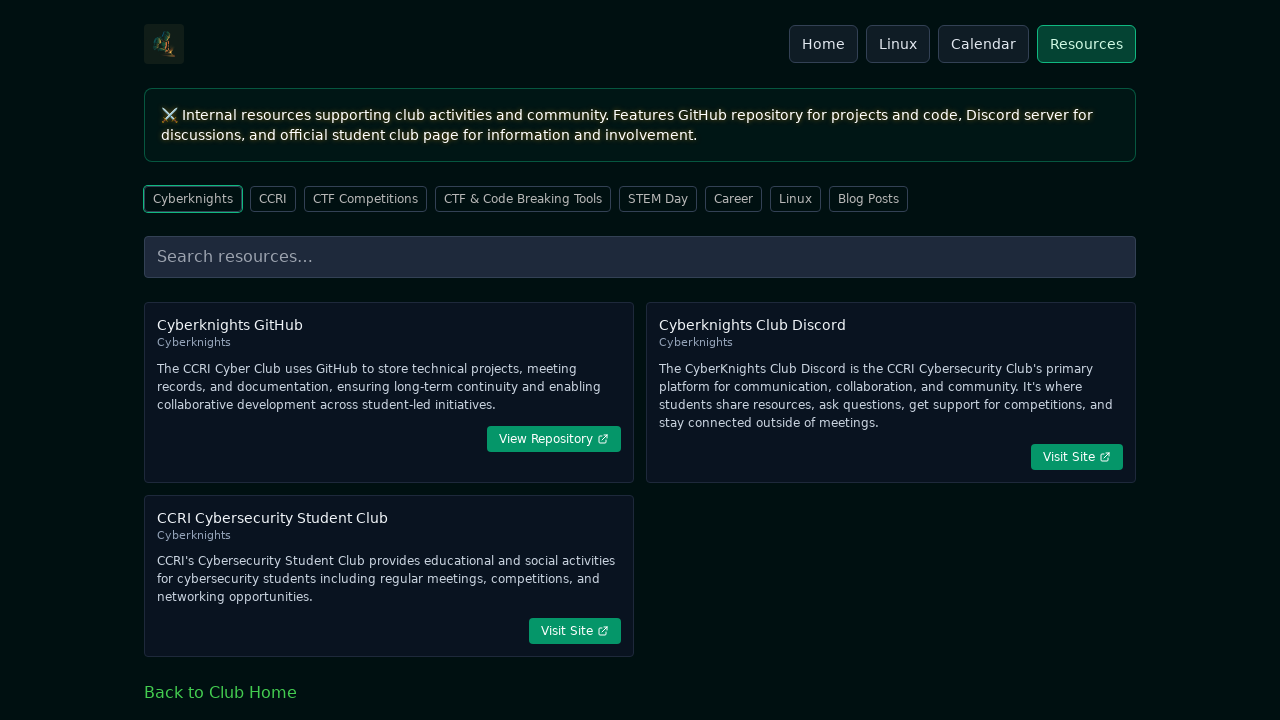

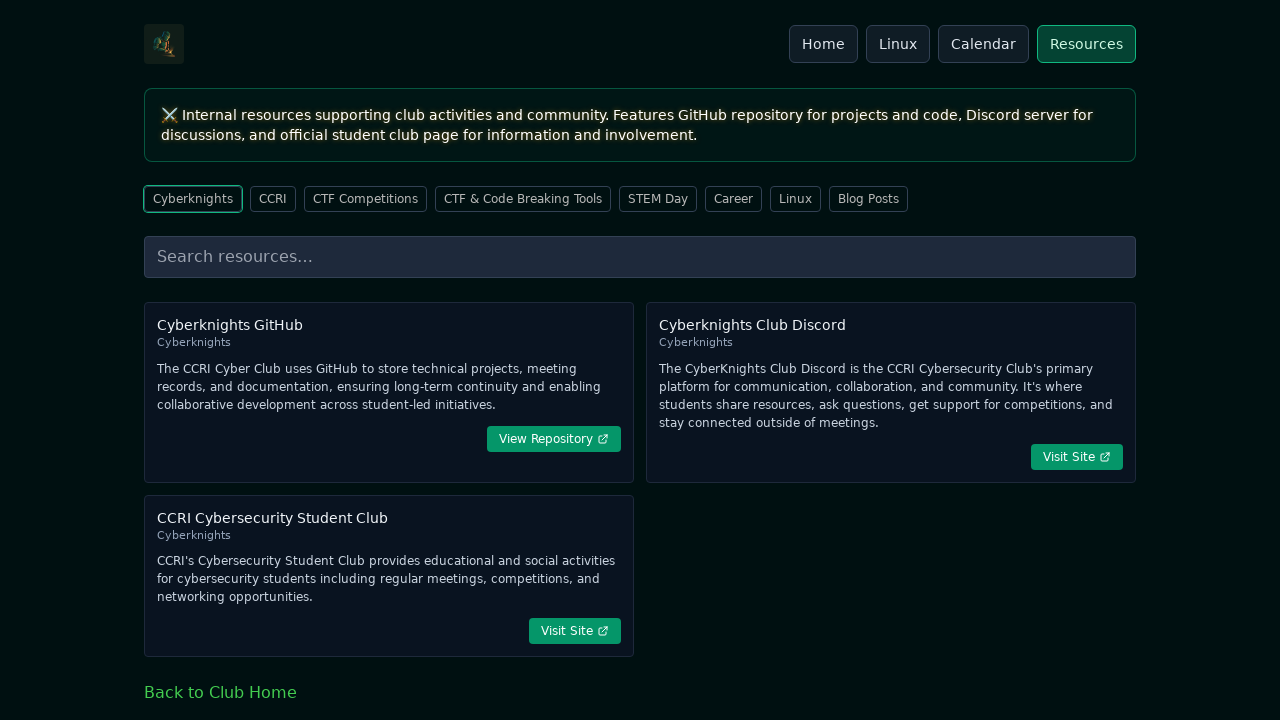